Tests checkbox functionality on a demo practice form by clicking the "Sports" checkbox option

Starting URL: https://demoqa.com/automation-practice-form

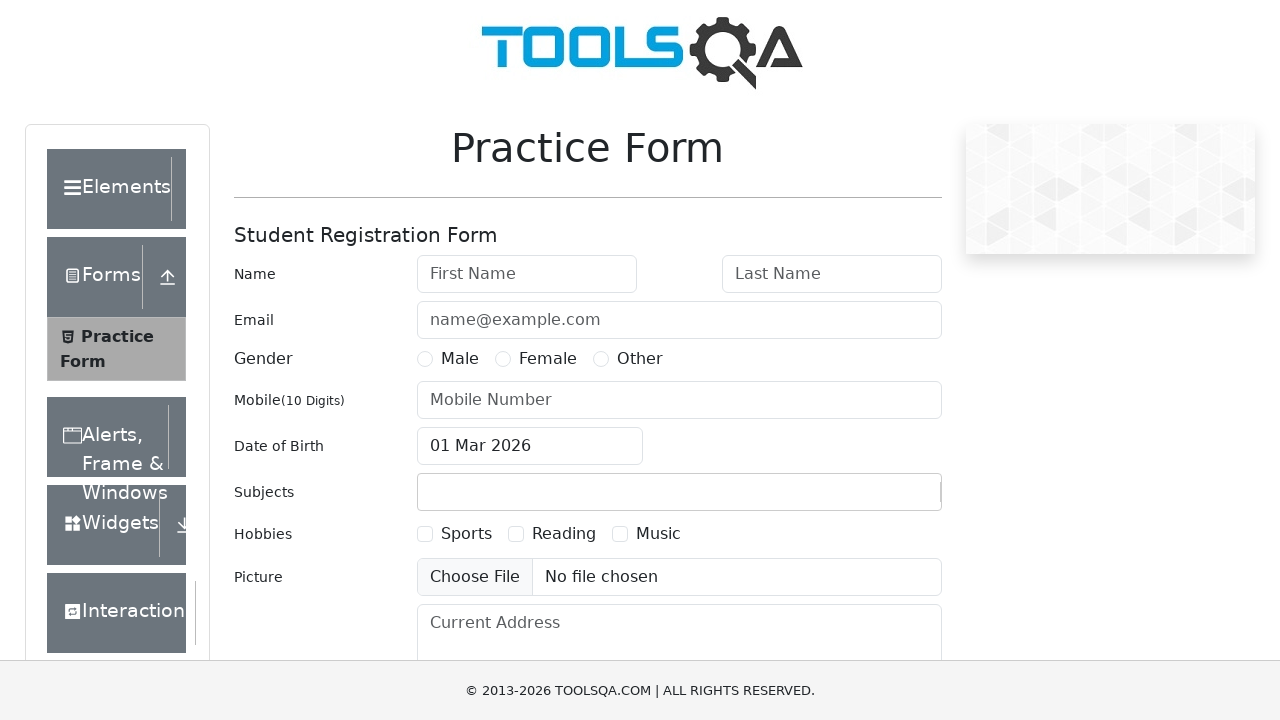

Clicked the Sports checkbox option at (466, 534) on xpath=//label[normalize-space()='Sports']
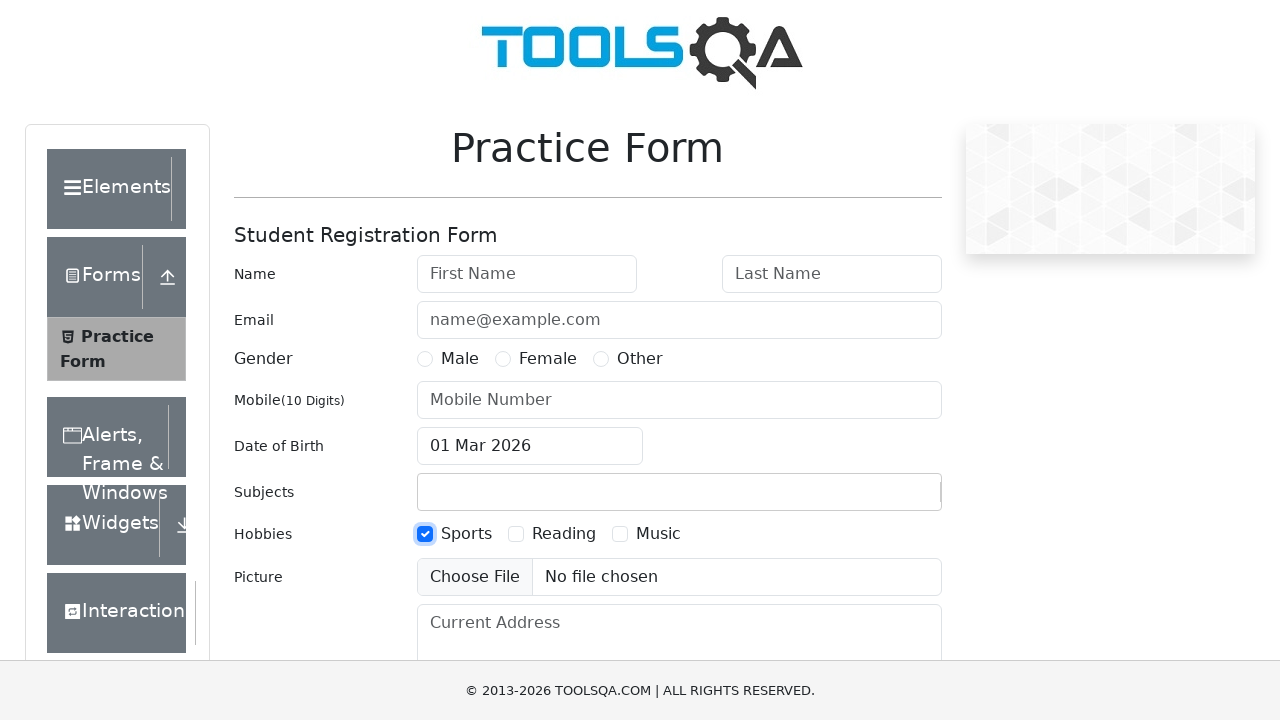

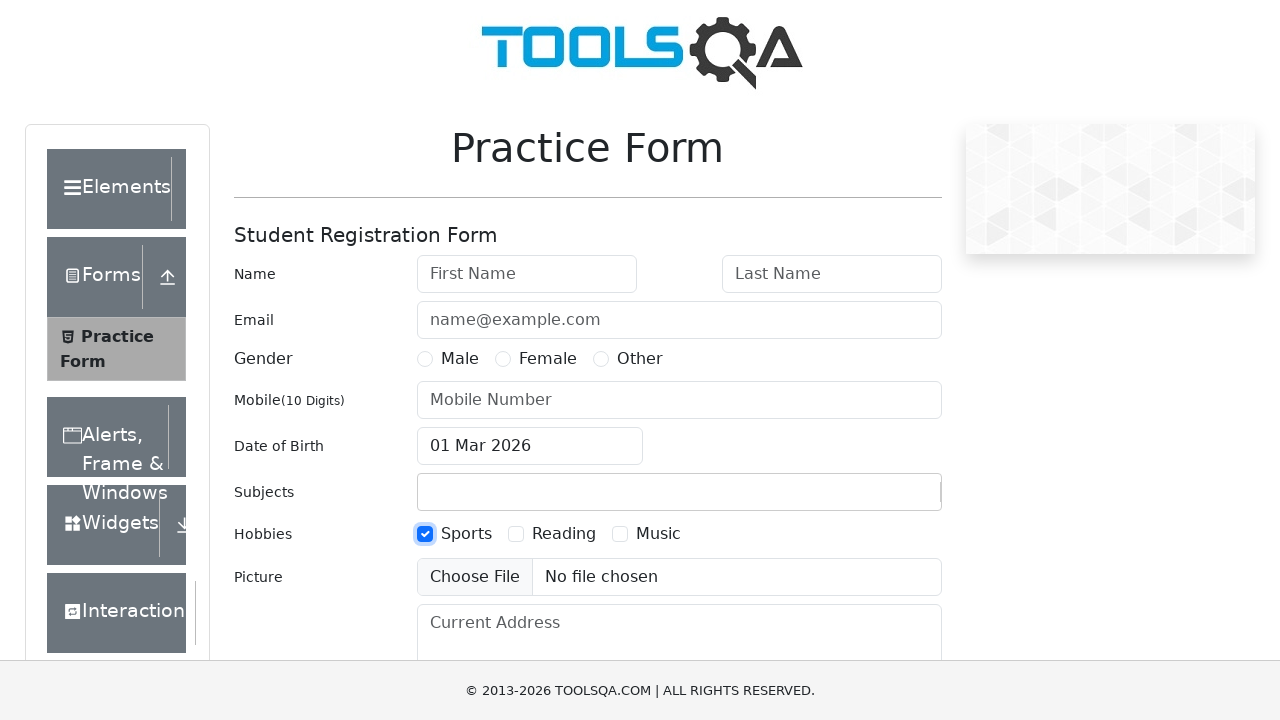